Validates that an email without two characters after the dot is not accepted and shows a field error.

Starting URL: https://demoqa.com/text-box

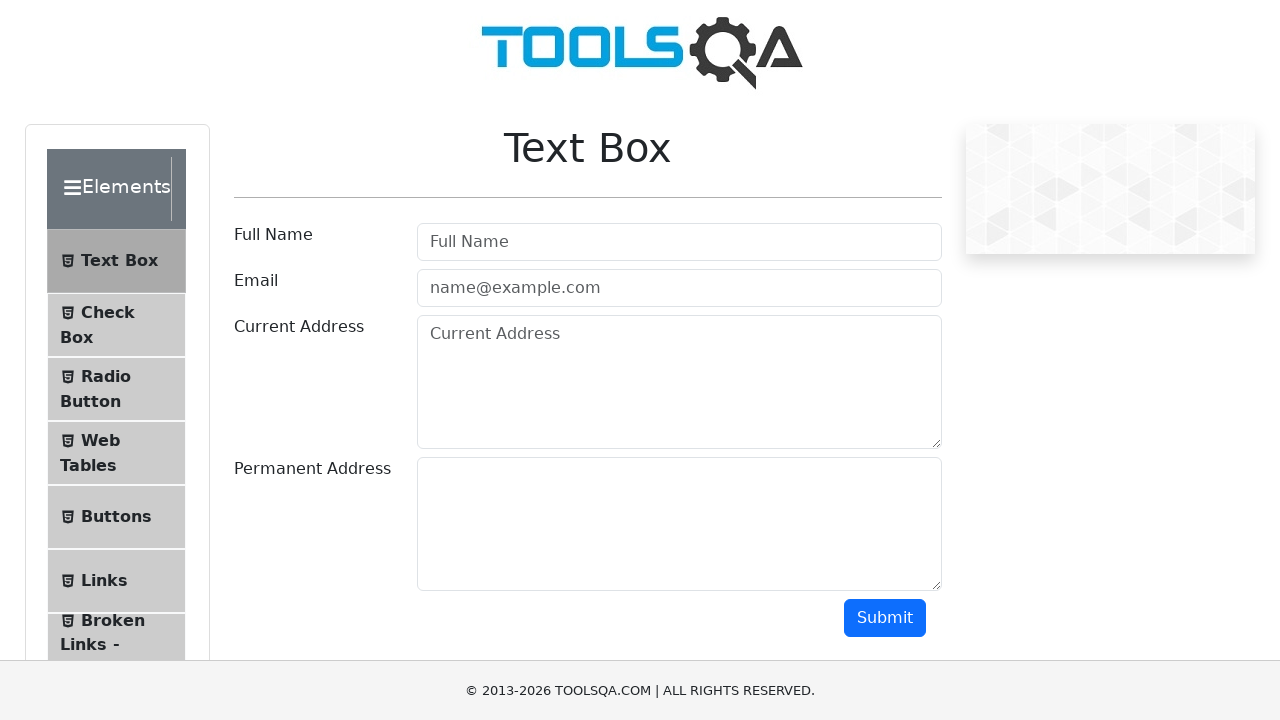

Waited for userName field to load
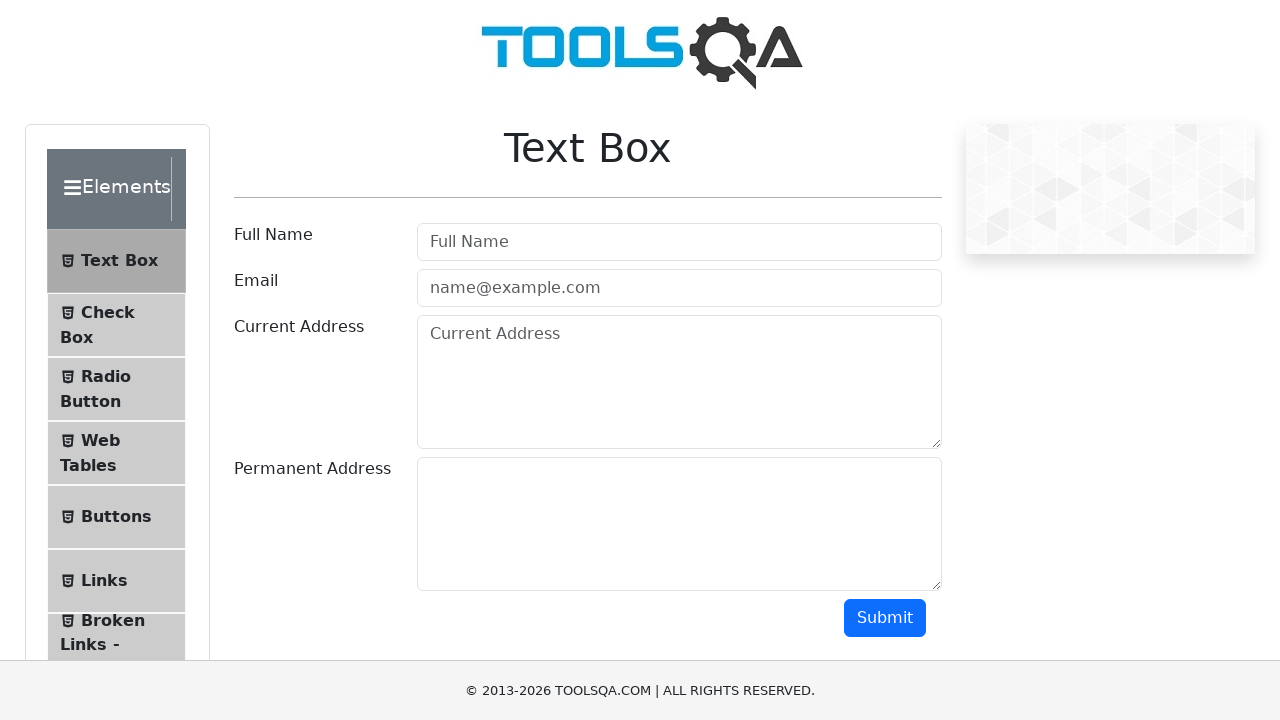

Filled userName field with 'My Name' on #userName
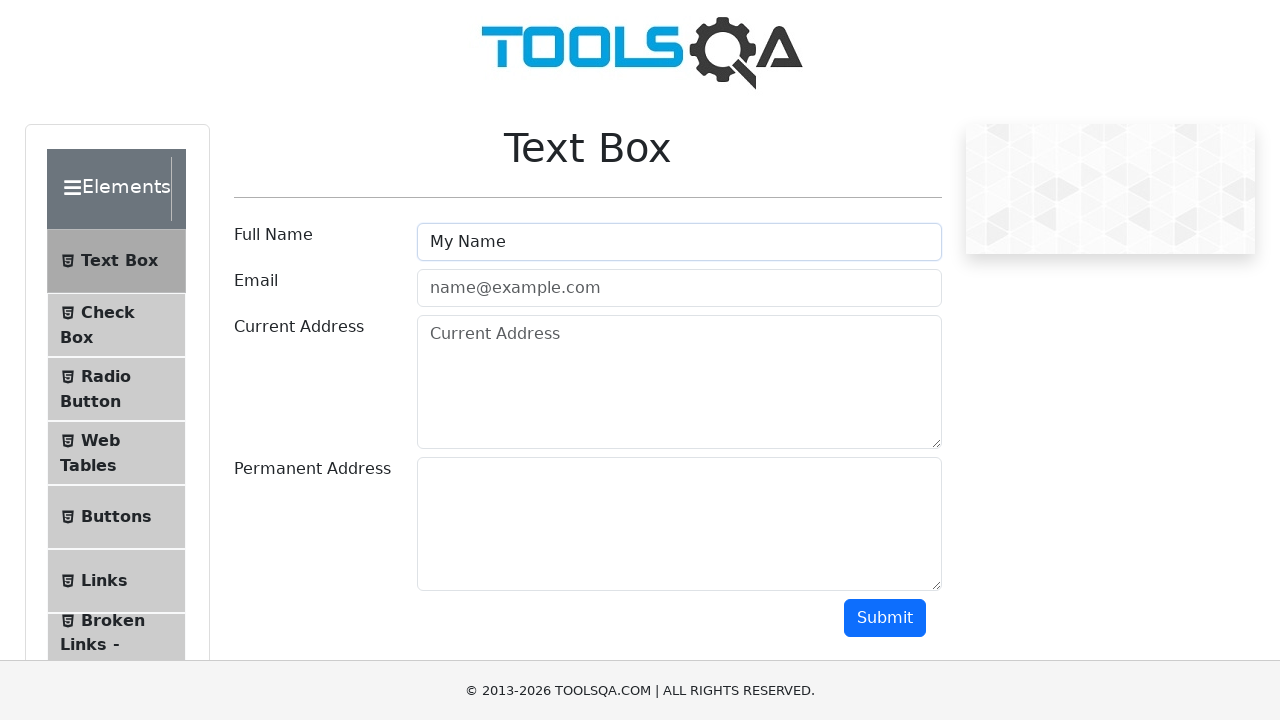

Filled userEmail field with invalid email 'email@example.c' (only one character after dot) on #userEmail
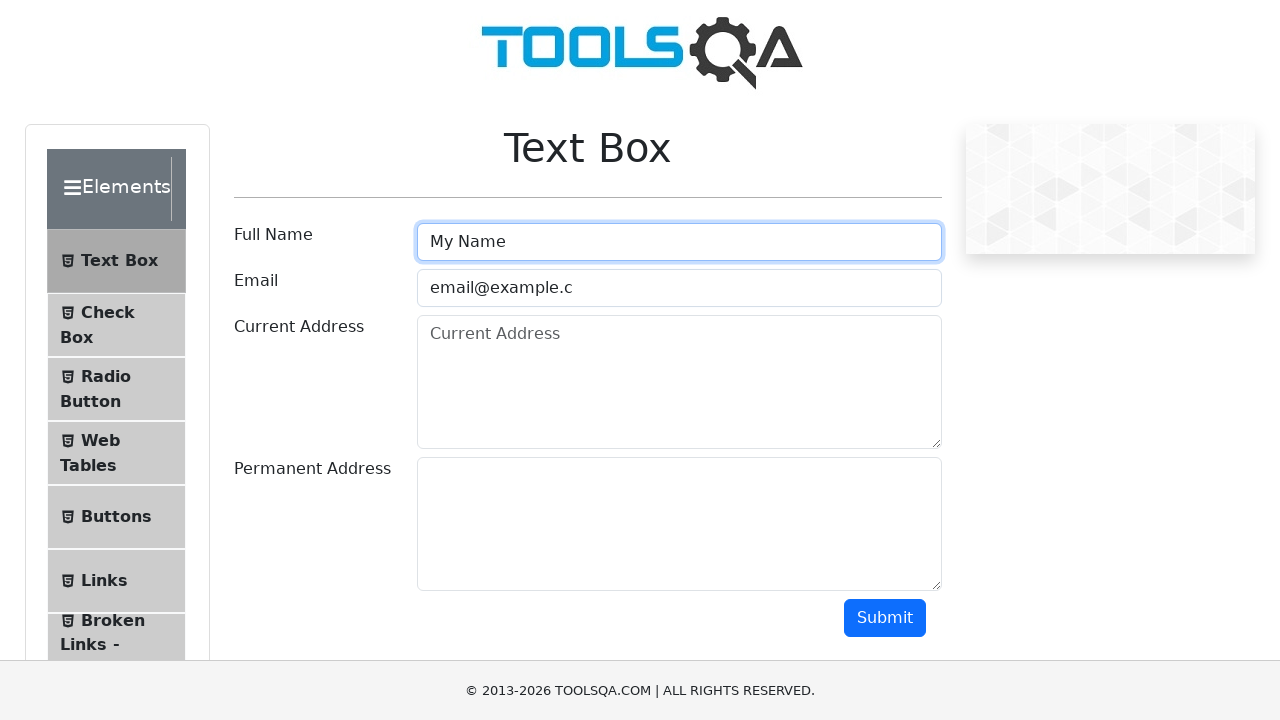

Filled currentAddress field with 'Mi direccion 23/23' on #currentAddress
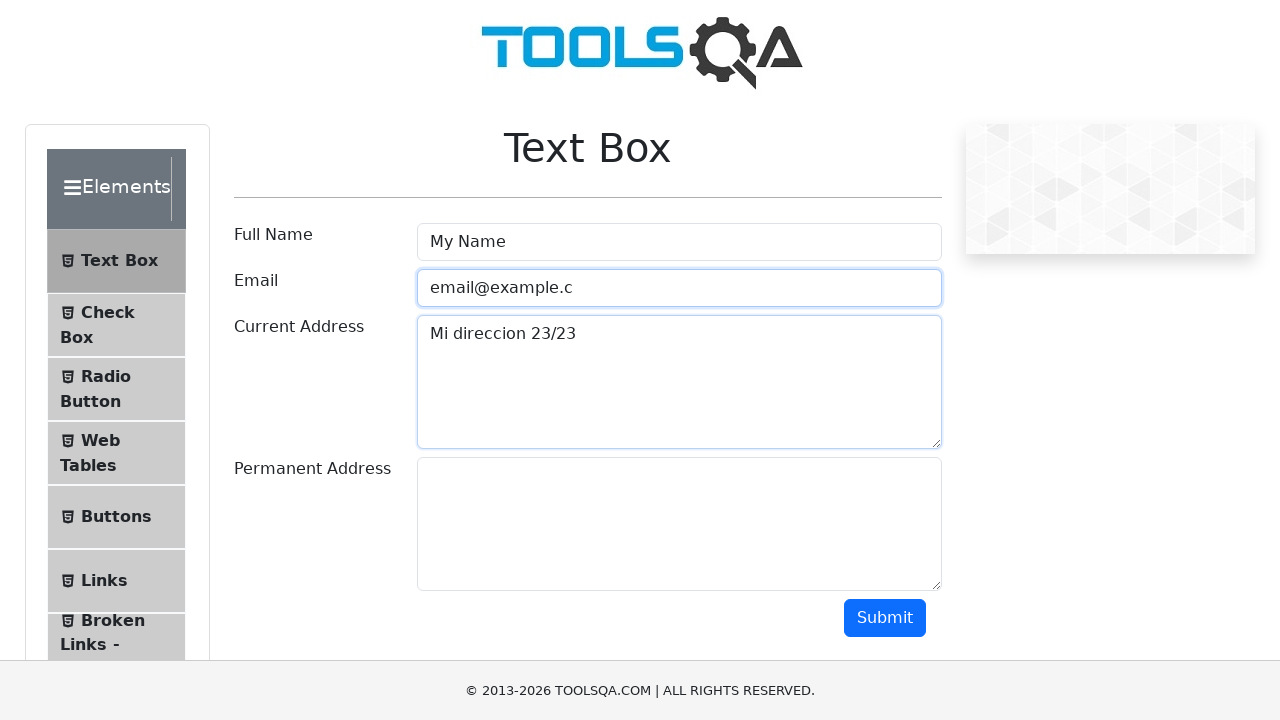

Filled permanentAddress field with 'Mi direccion 23/23' on #permanentAddress
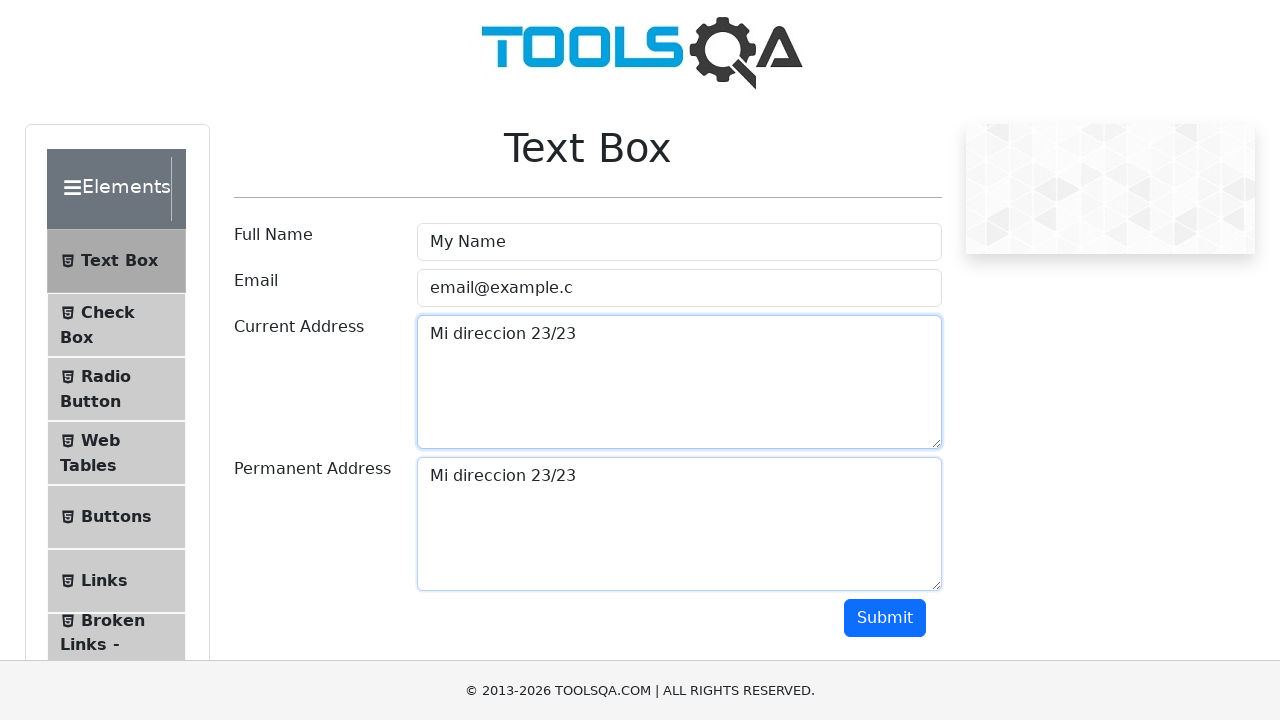

Scrolled submit button into view
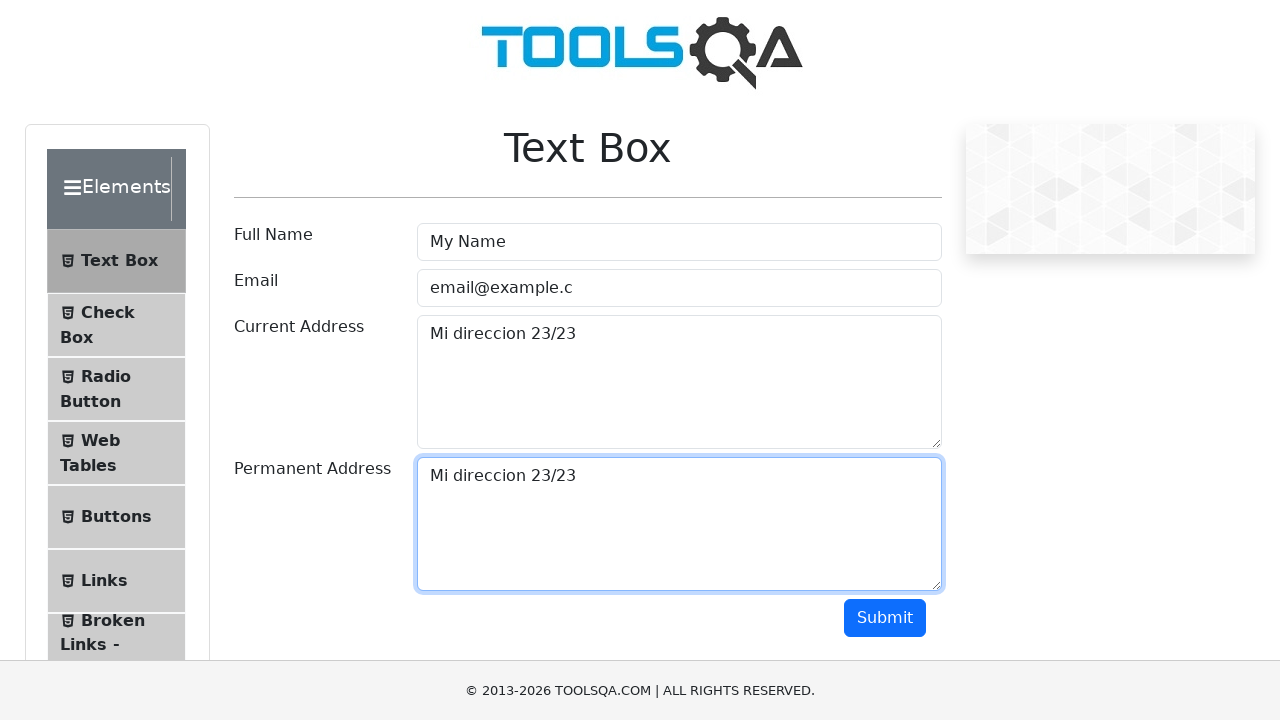

Clicked submit button at (885, 618) on #submit
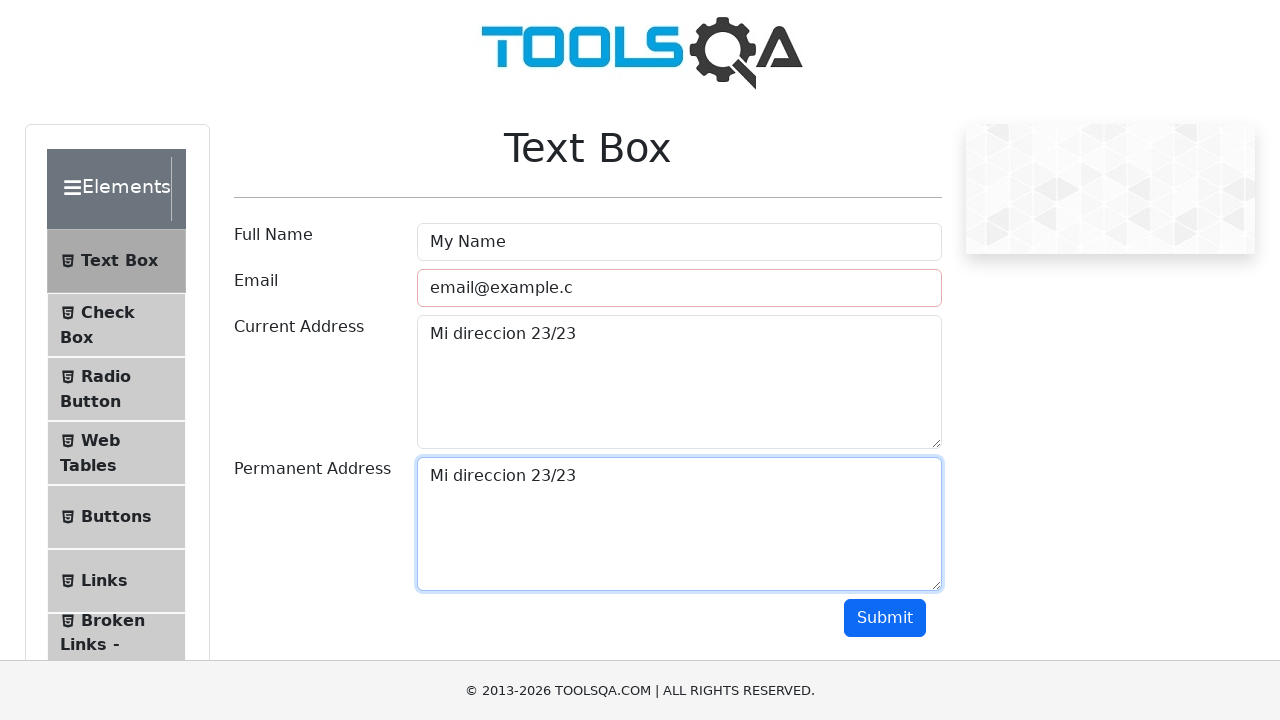

Verified that email field displays error class for invalid email format
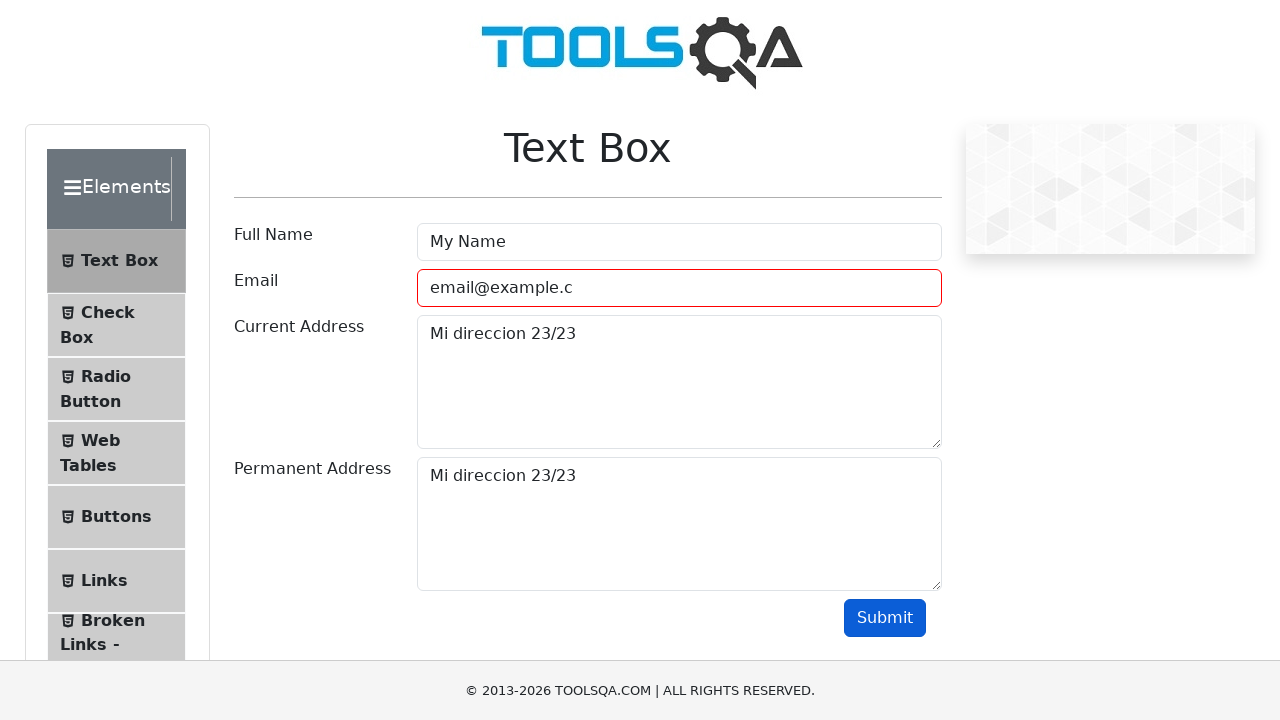

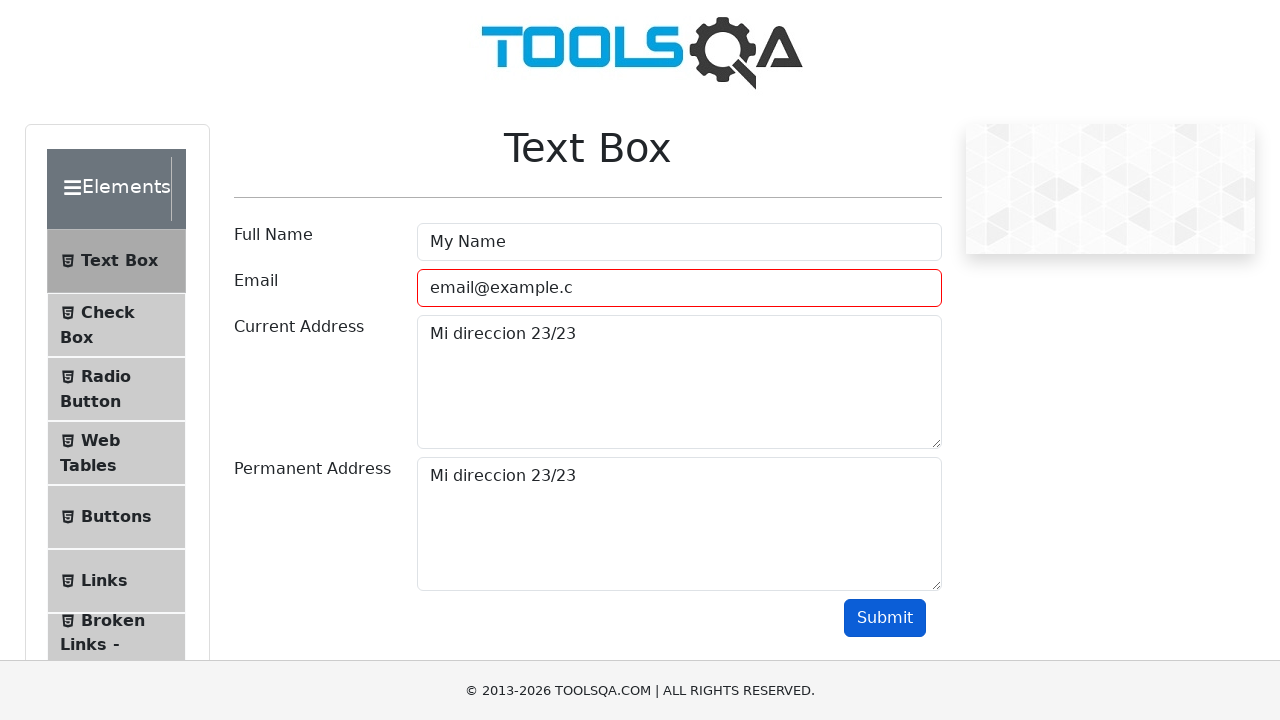